Tests file upload functionality by uploading a file and verifying the upload was successful by checking the displayed filename.

Starting URL: https://practice.expandtesting.com/upload

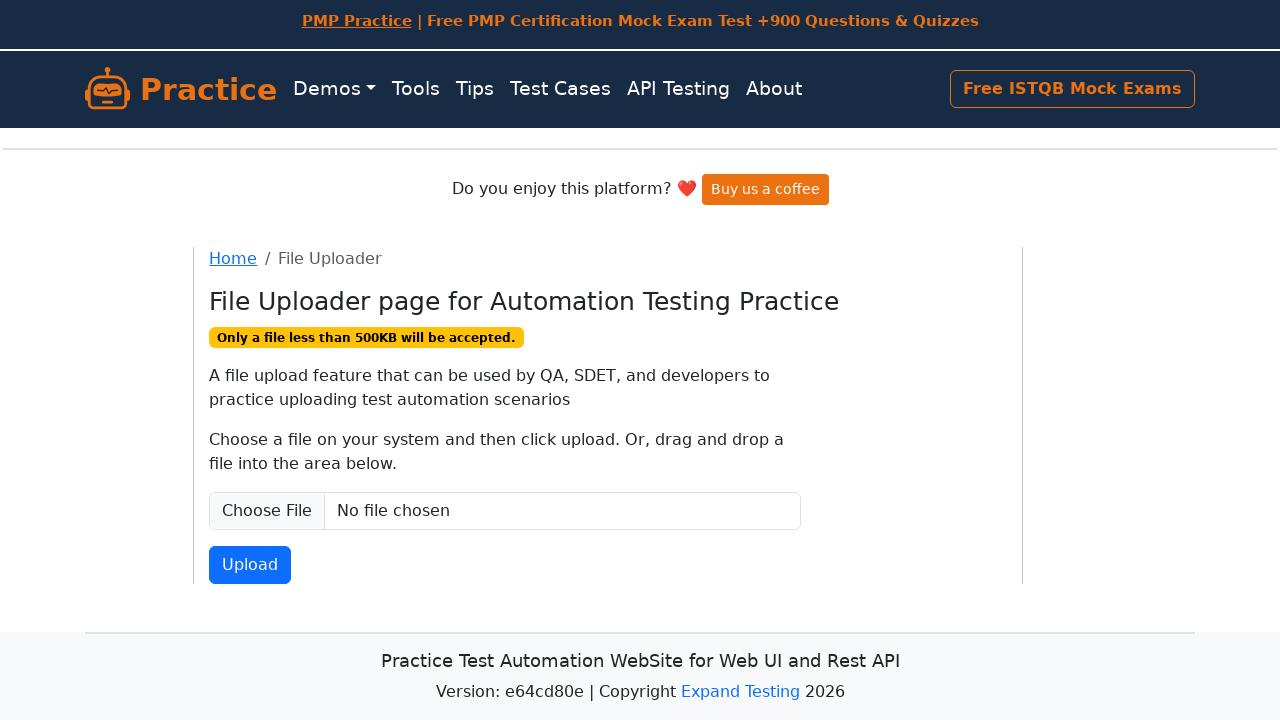

Created temporary directory for test file
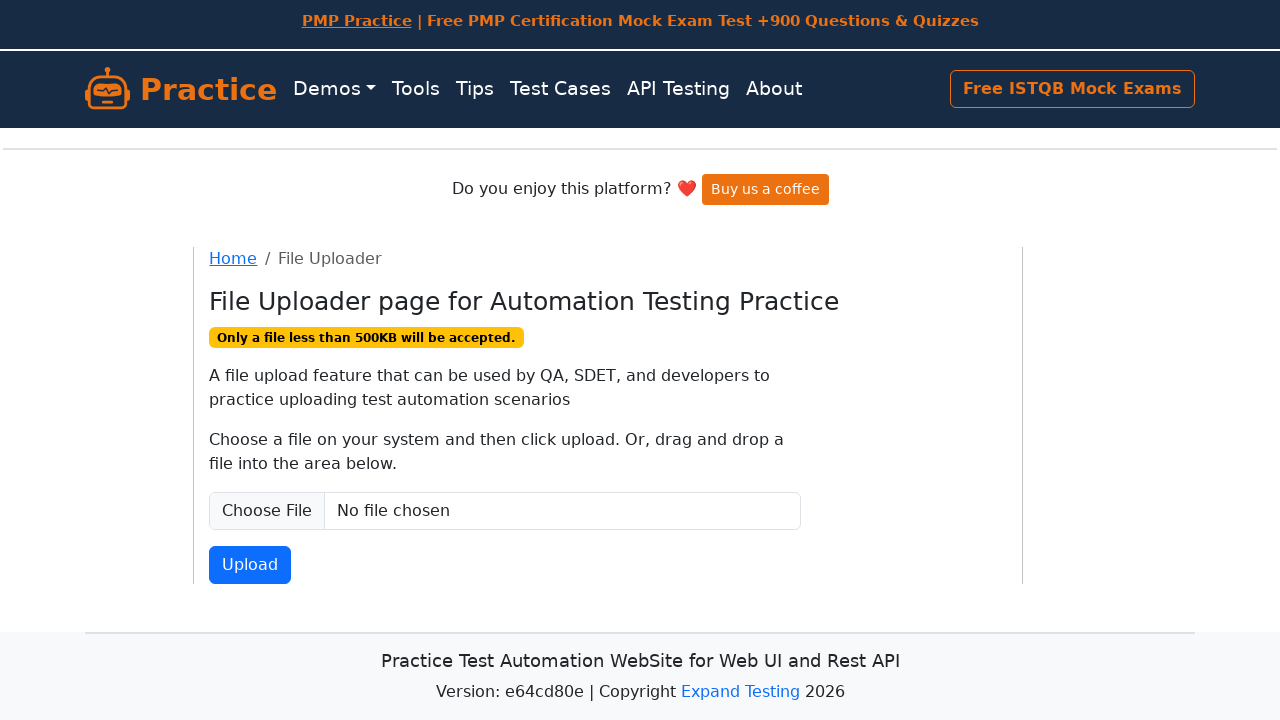

Created minimal PNG test file
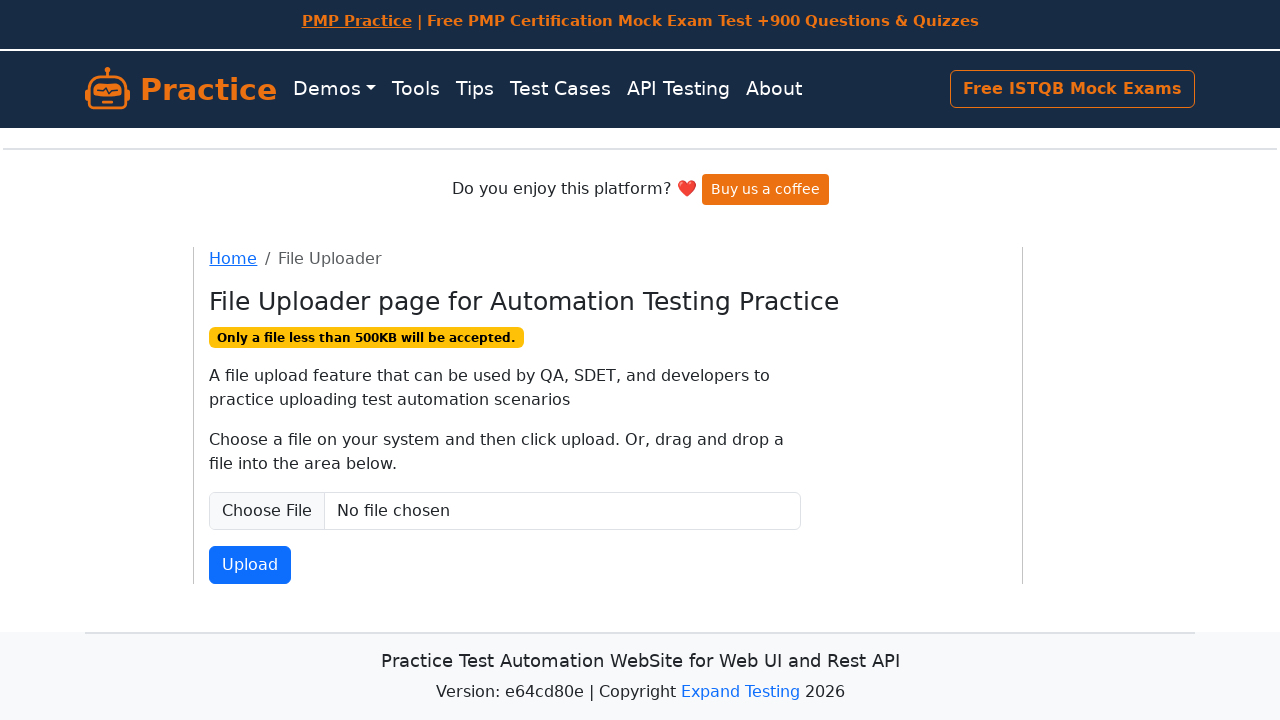

Selected test_upload_image.png file for upload
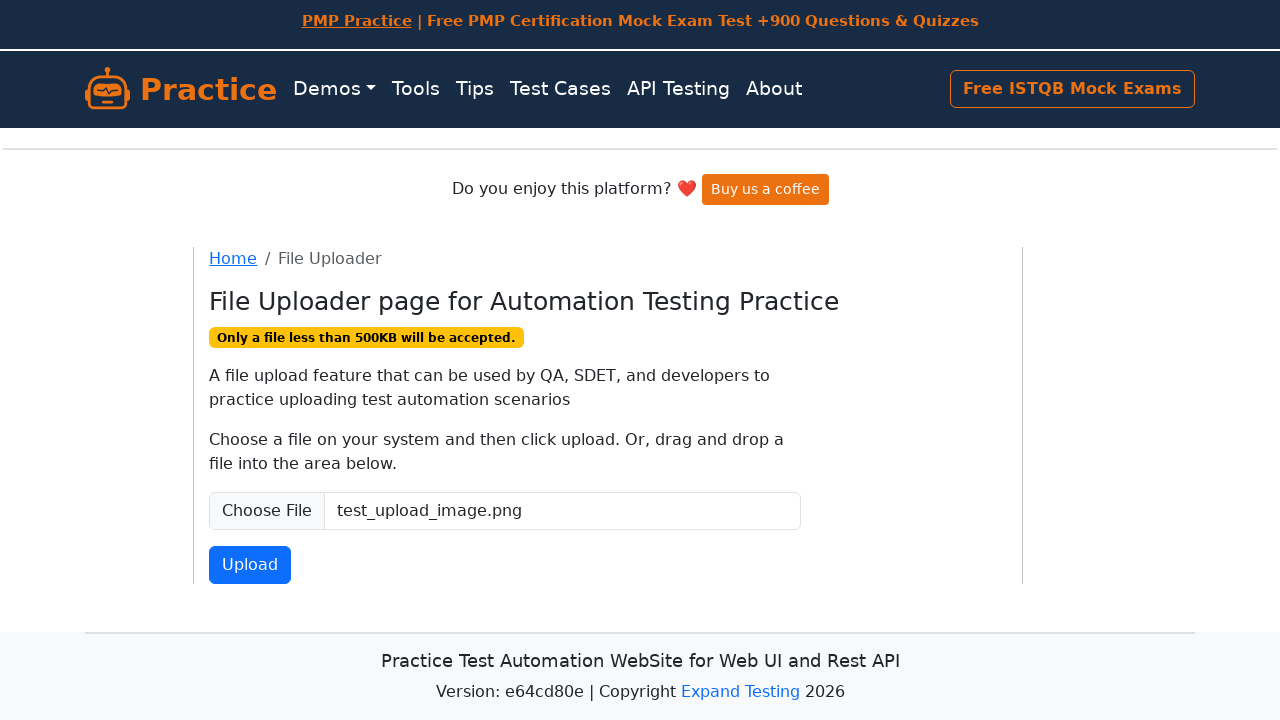

Clicked file submit button at (250, 565) on #fileSubmit
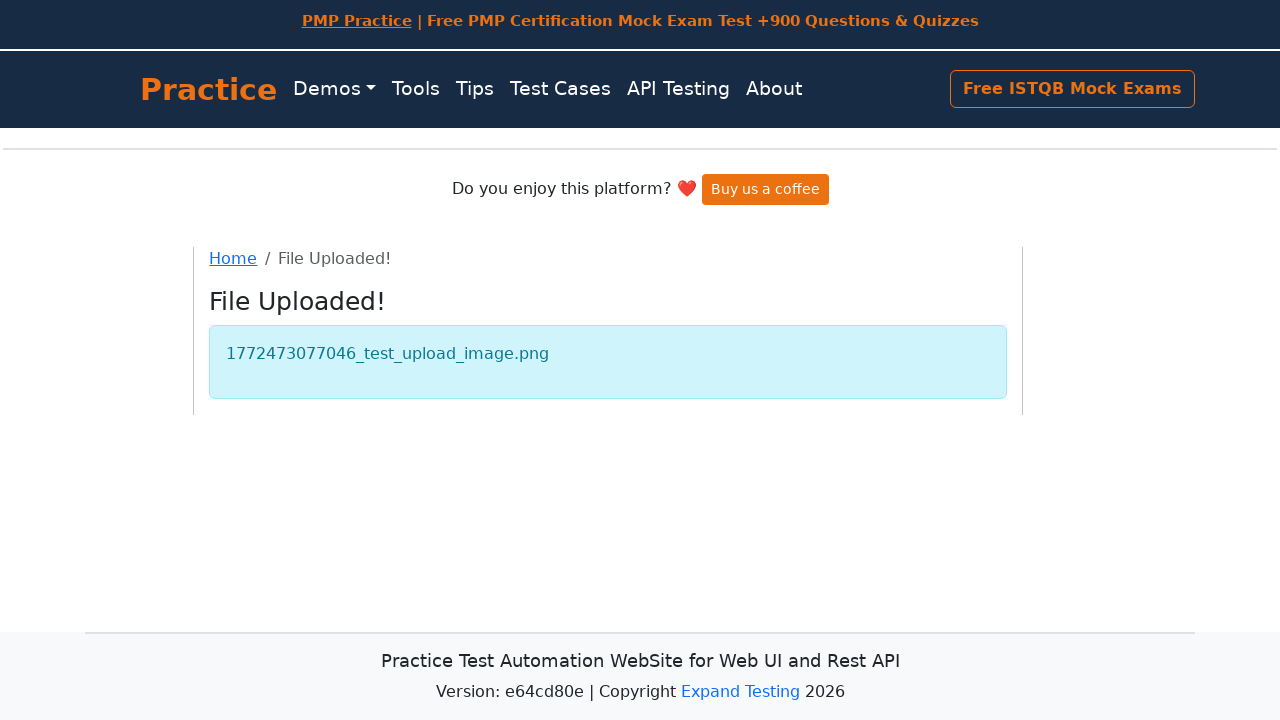

Verified uploaded files section appeared
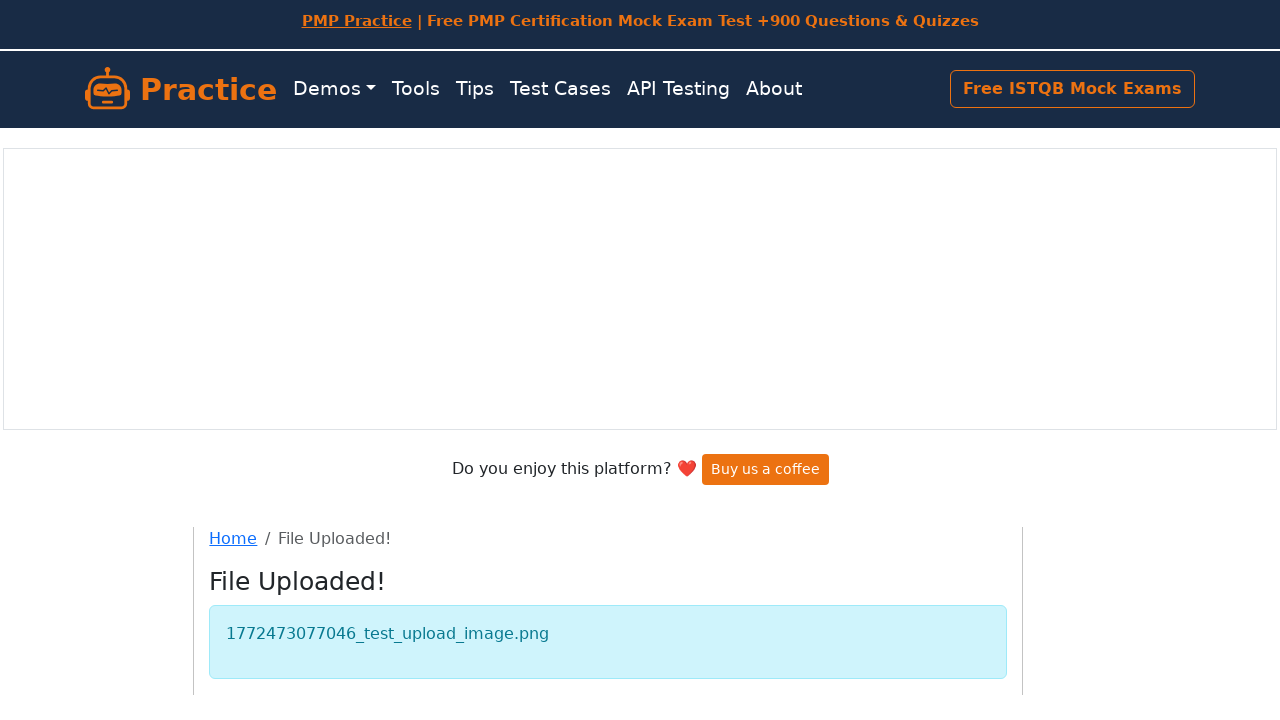

Deleted temporary test file
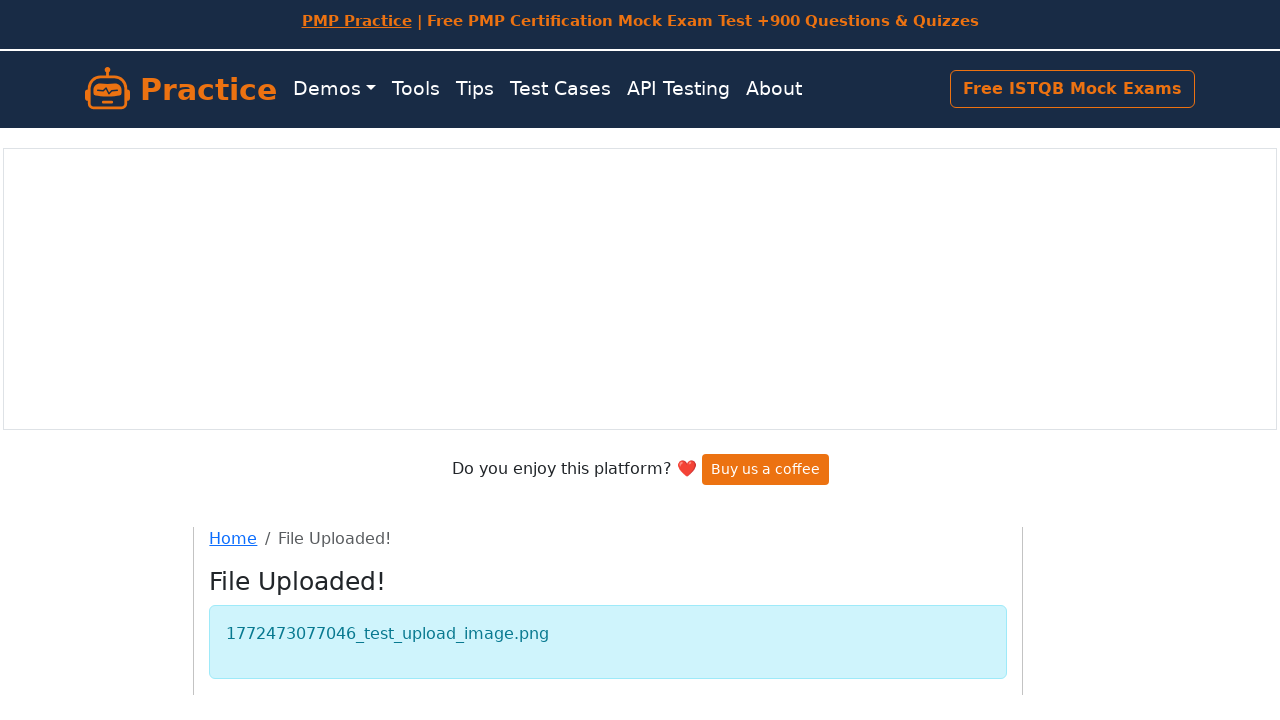

Deleted temporary directory
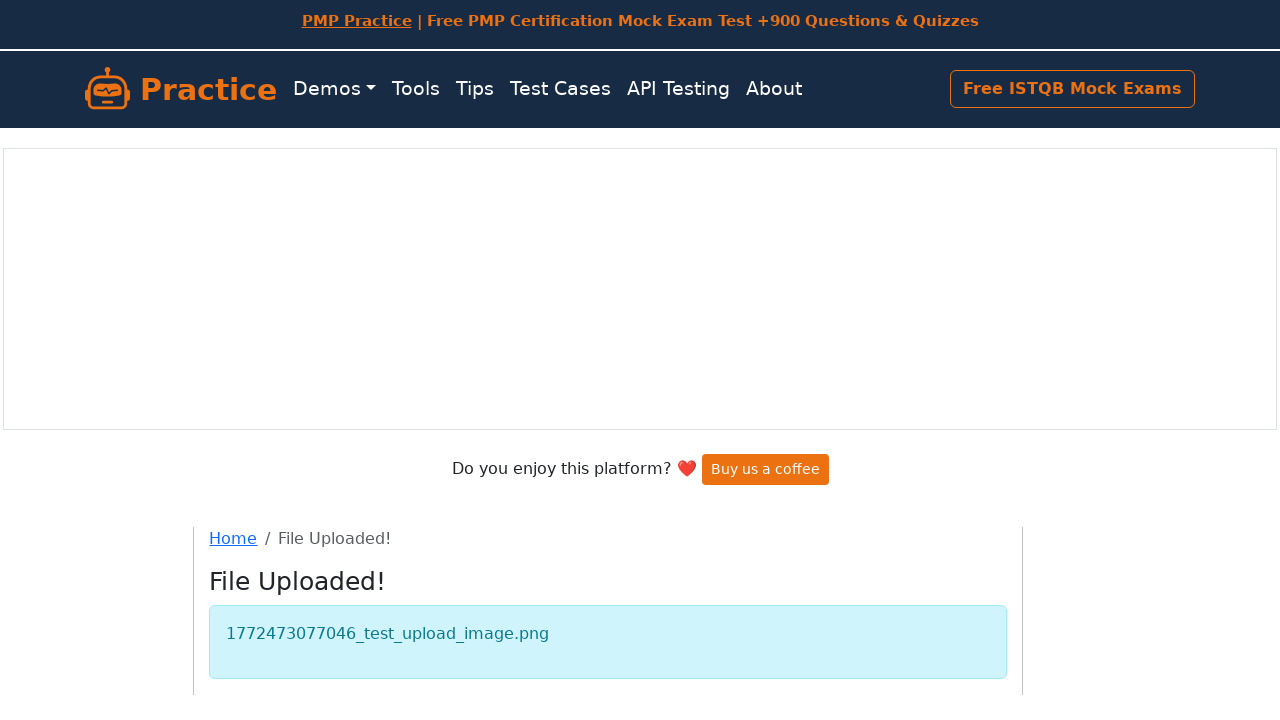

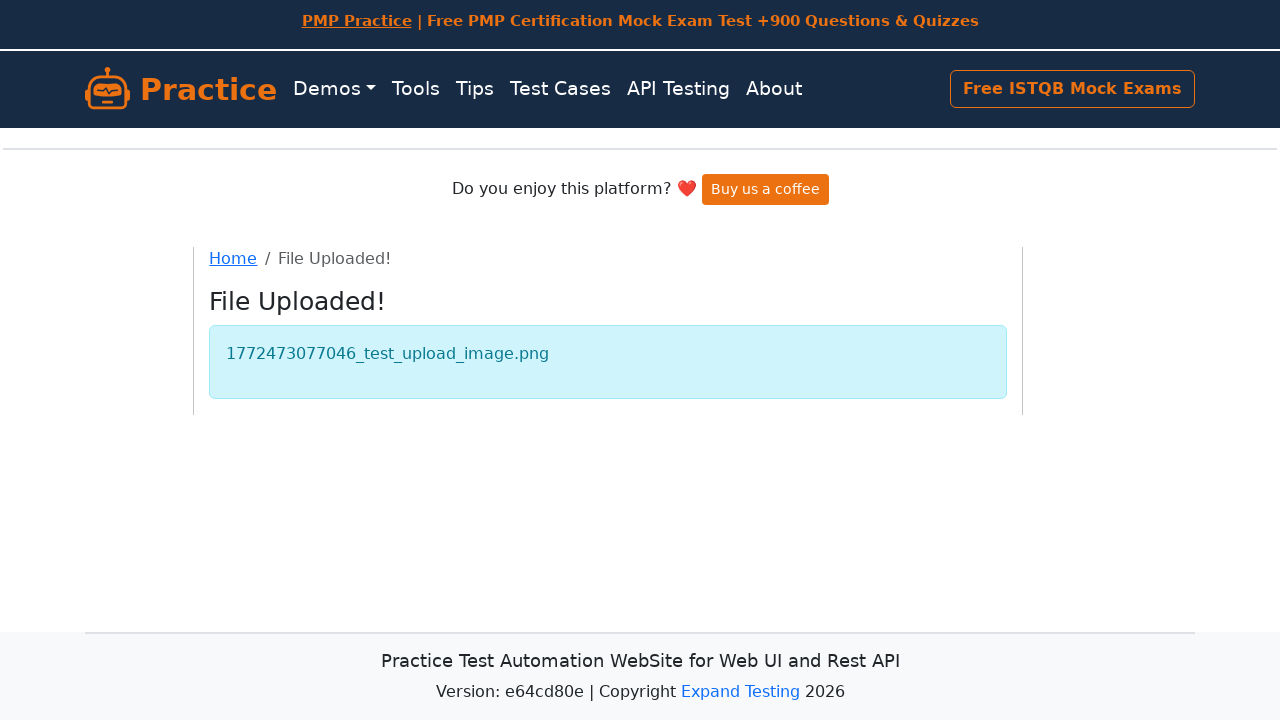